Tests the Greenkart e-commerce flow by searching for products containing "ber", adding them to cart, proceeding to checkout, and verifying the total price calculation

Starting URL: https://rahulshettyacademy.com/seleniumPractise/#/

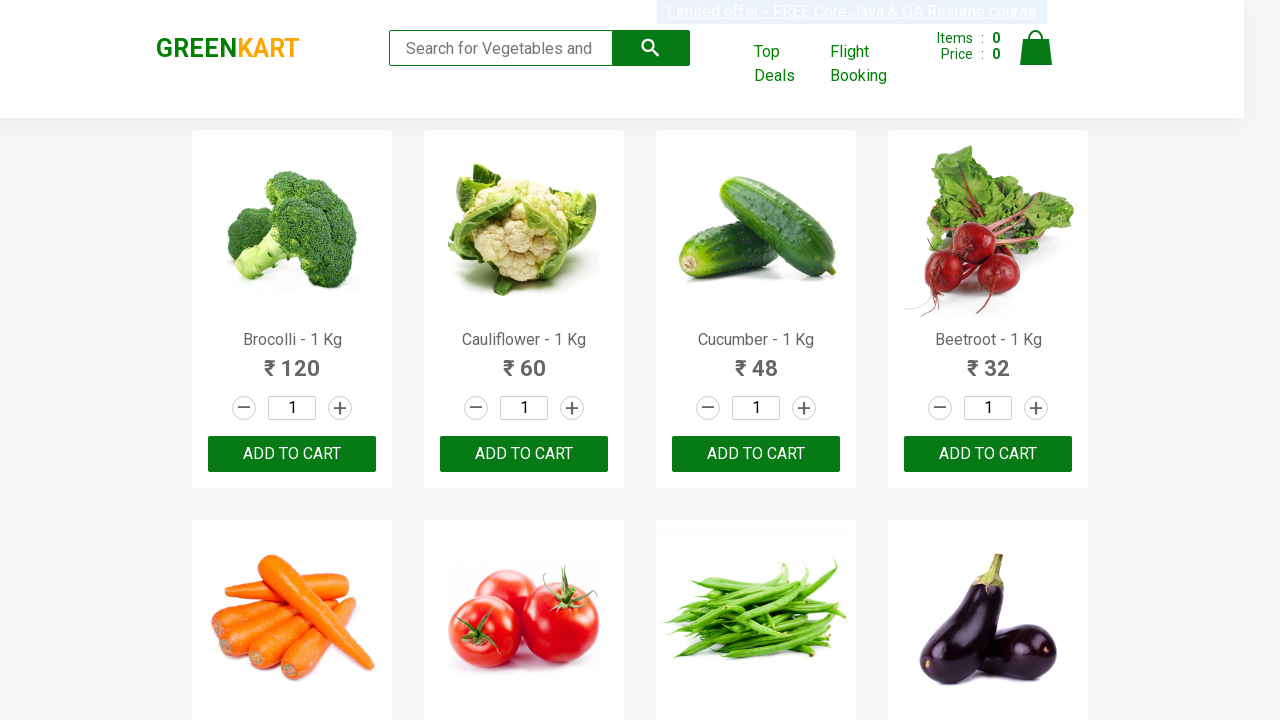

Filled search field with 'ber' on input.search-keyword
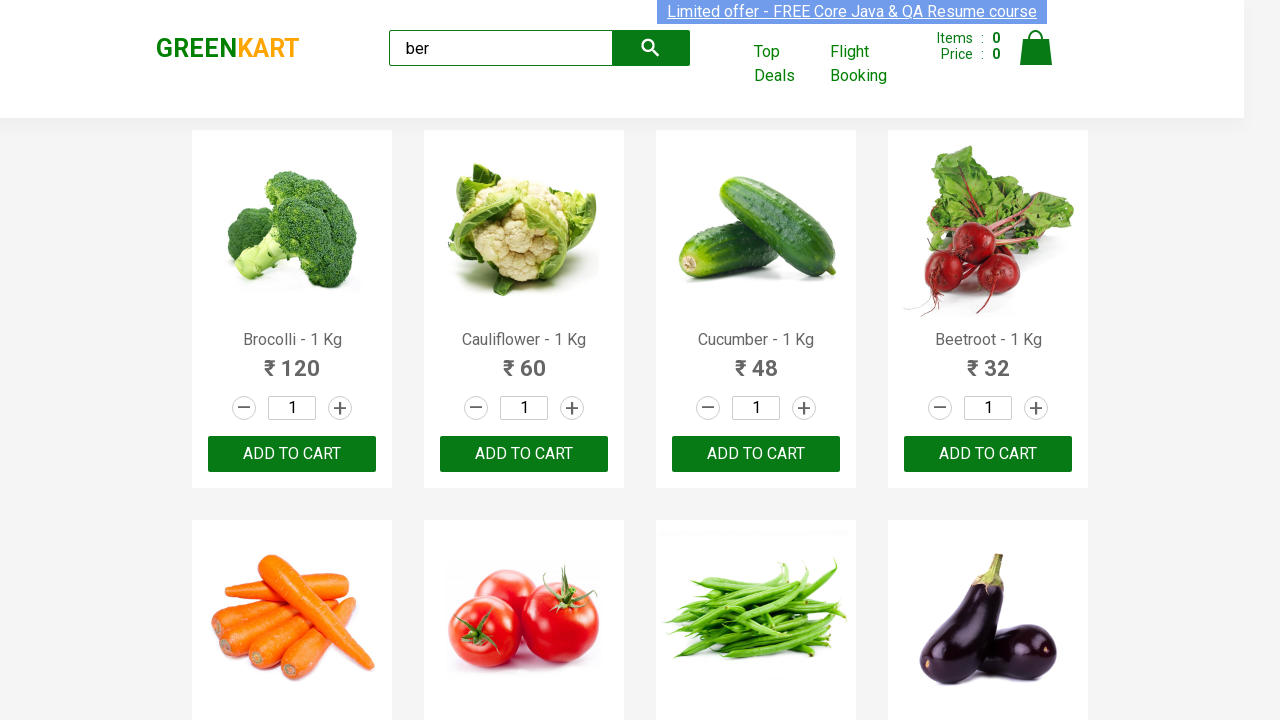

Clicked search field to trigger search at (501, 48) on input.search-keyword
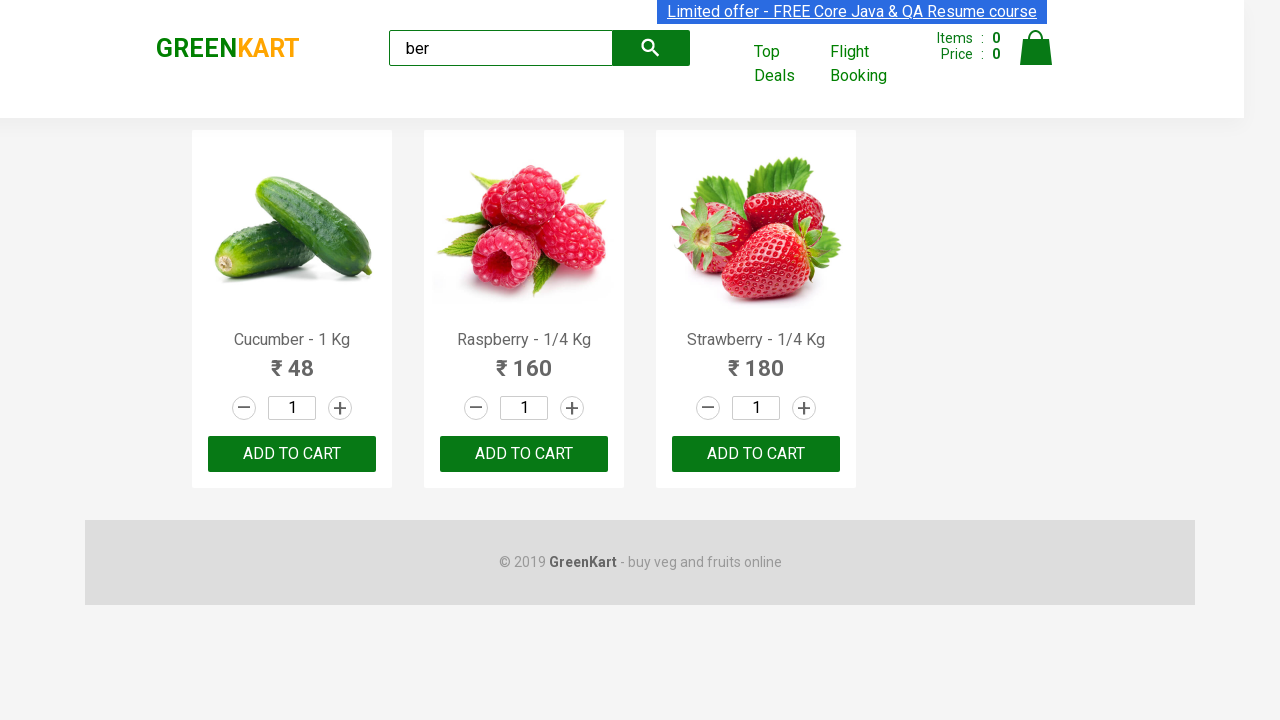

Waited 1 second for search results to load
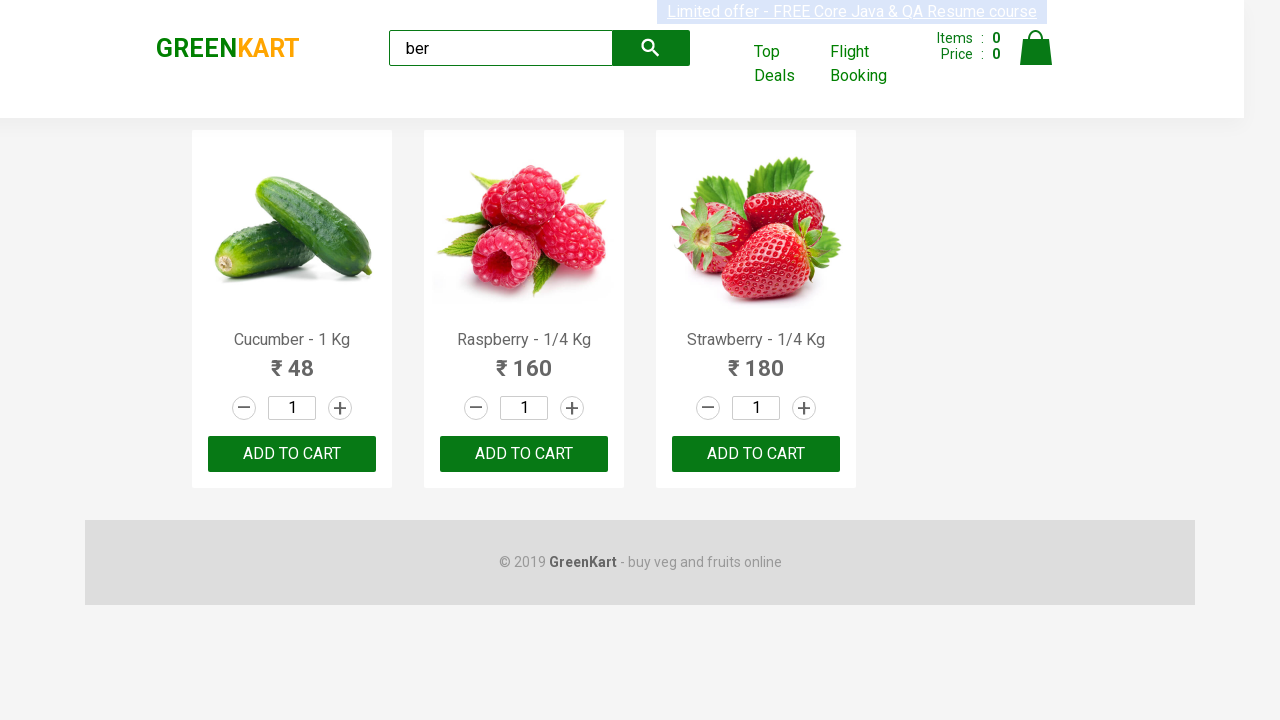

Located 4 products matching 'ber'
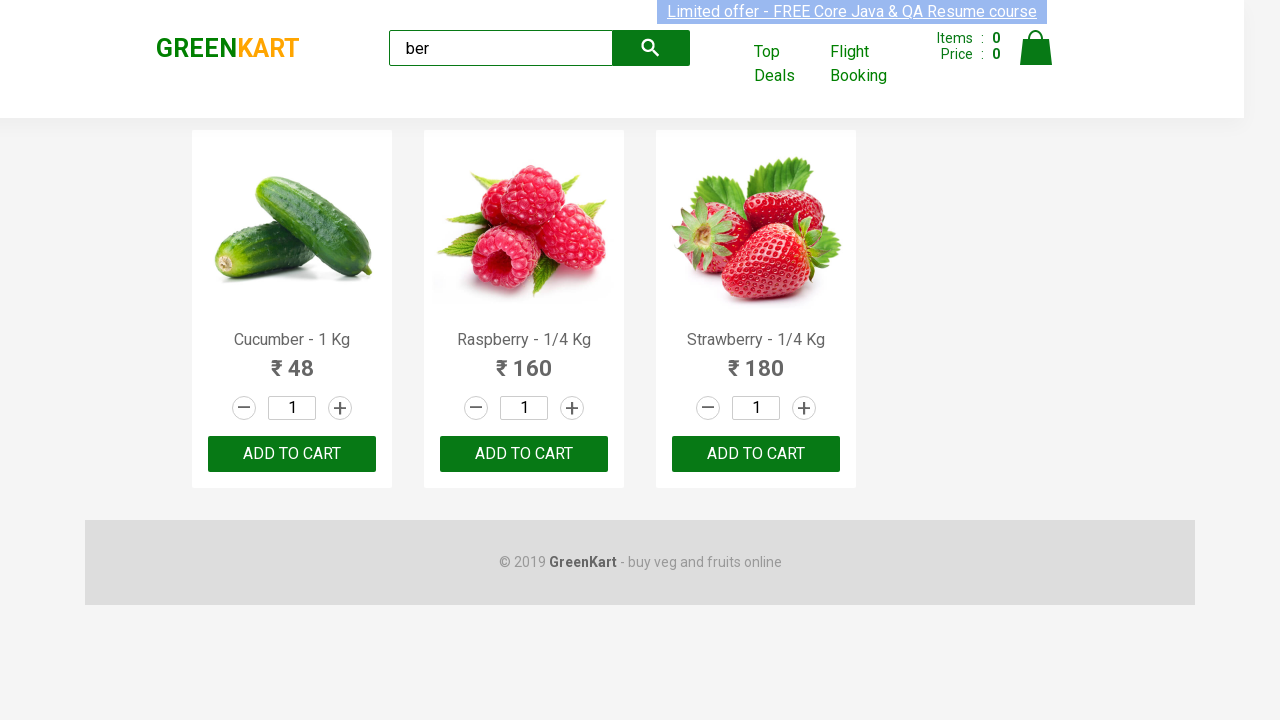

Added product 1 to cart at (292, 454) on button:text('ADD TO CART') >> nth=0
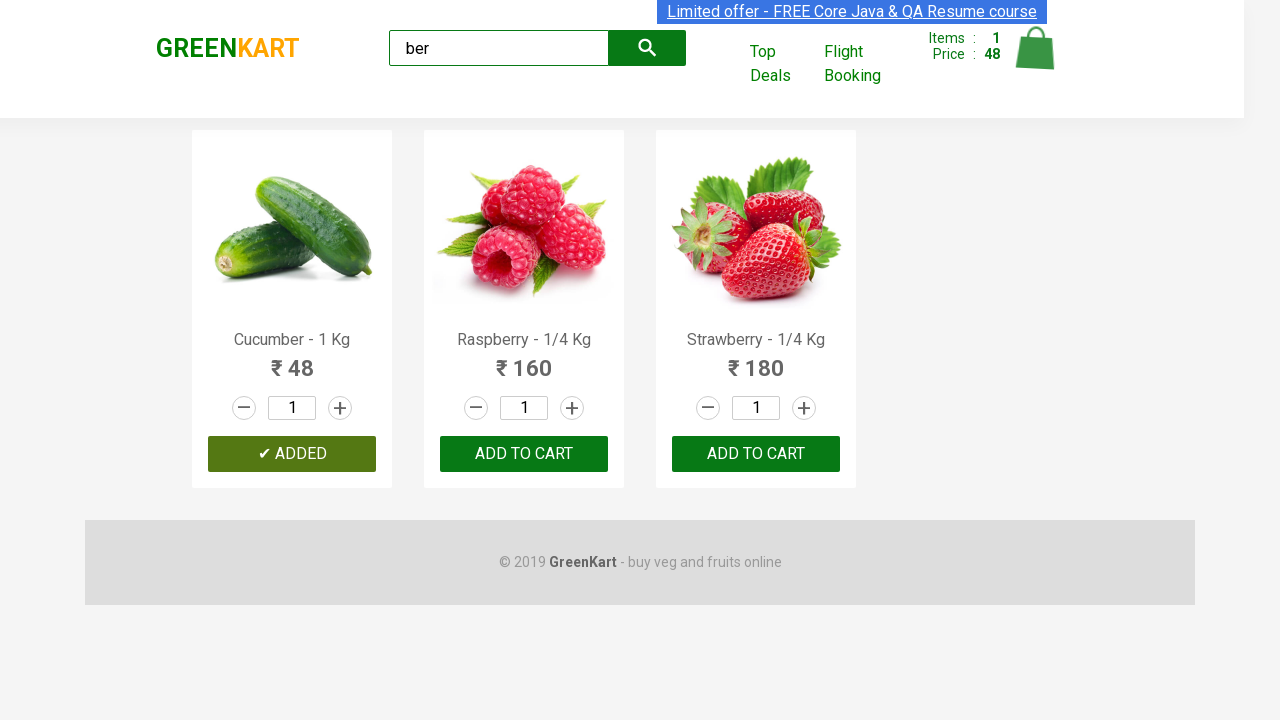

Added product 2 to cart at (756, 454) on button:text('ADD TO CART') >> nth=1
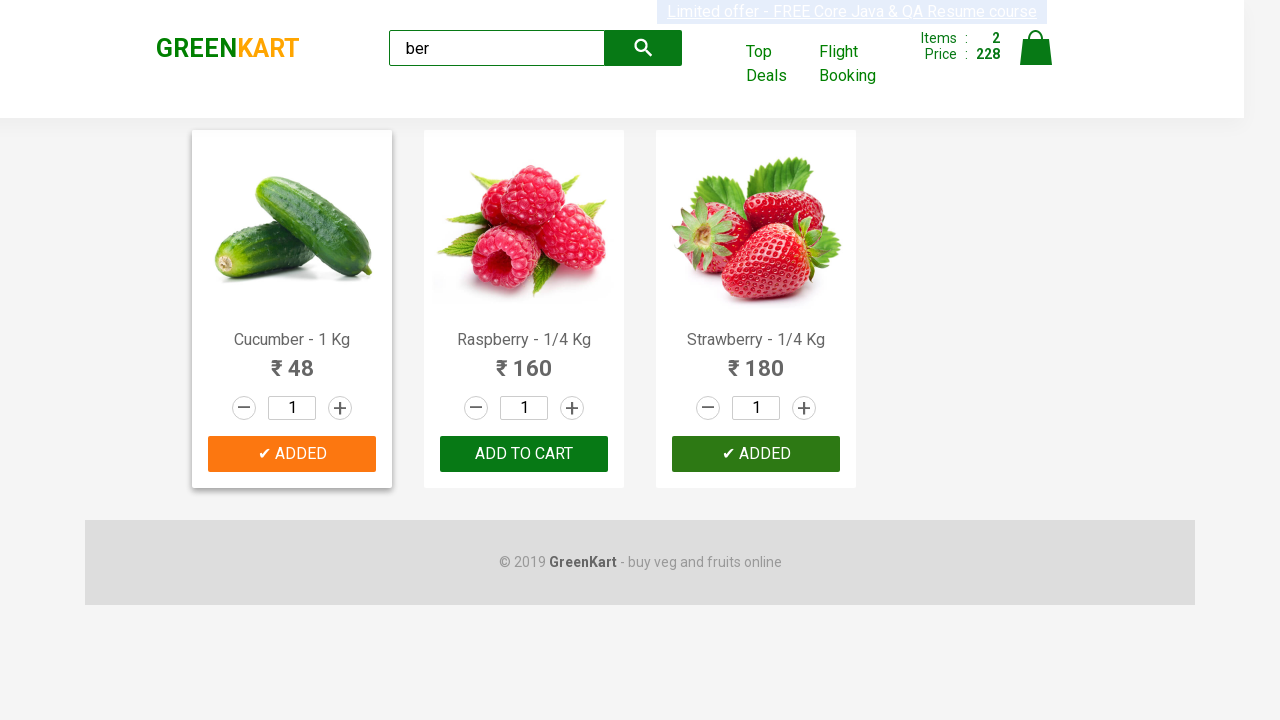

Added product 3 to cart at (756, 454) on button:text('ADD TO CART') >> nth=2
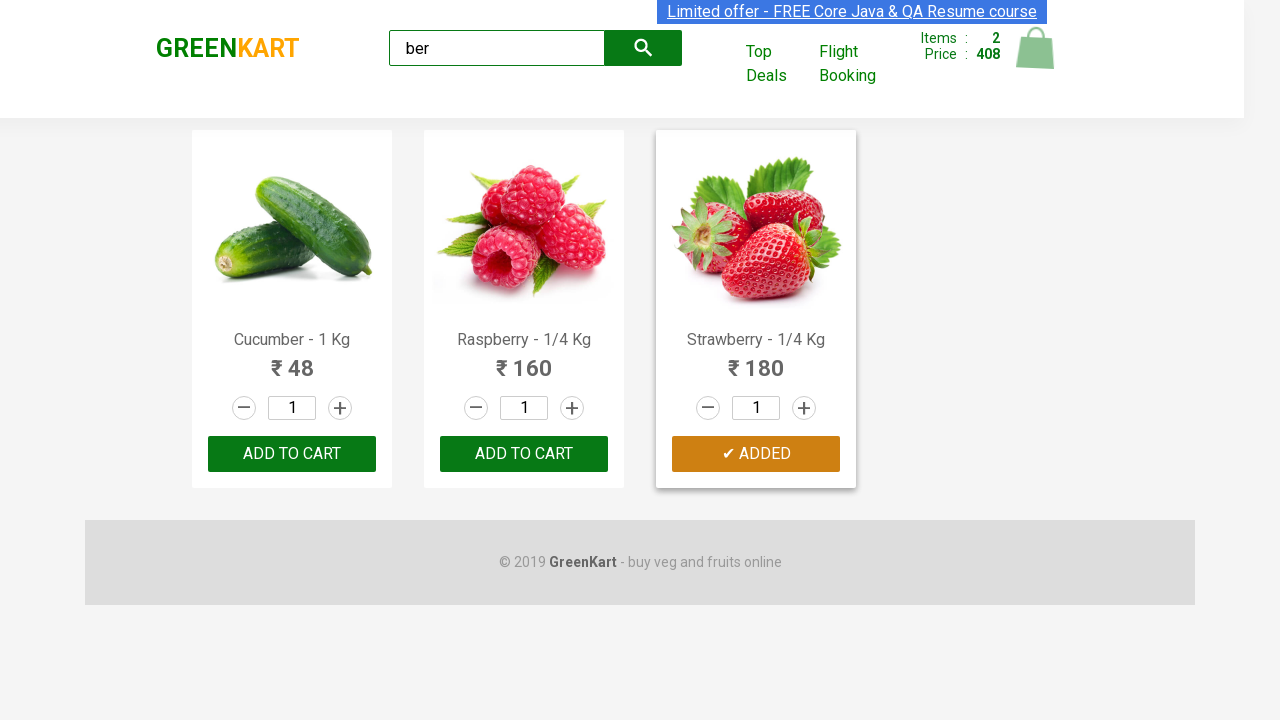

Clicked cart icon to view cart at (1036, 59) on a.cart-icon
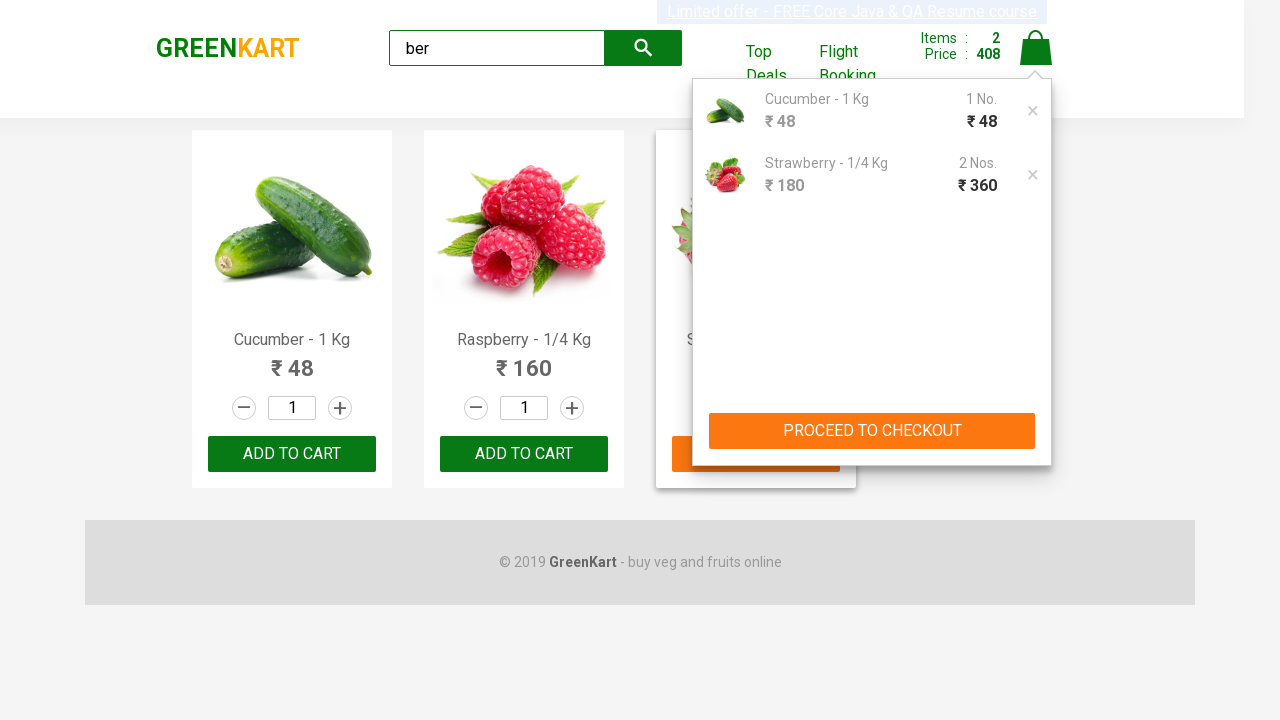

Clicked 'PROCEED TO CHECKOUT' button at (872, 431) on button:has-text('PROCEED TO CHECKOUT')
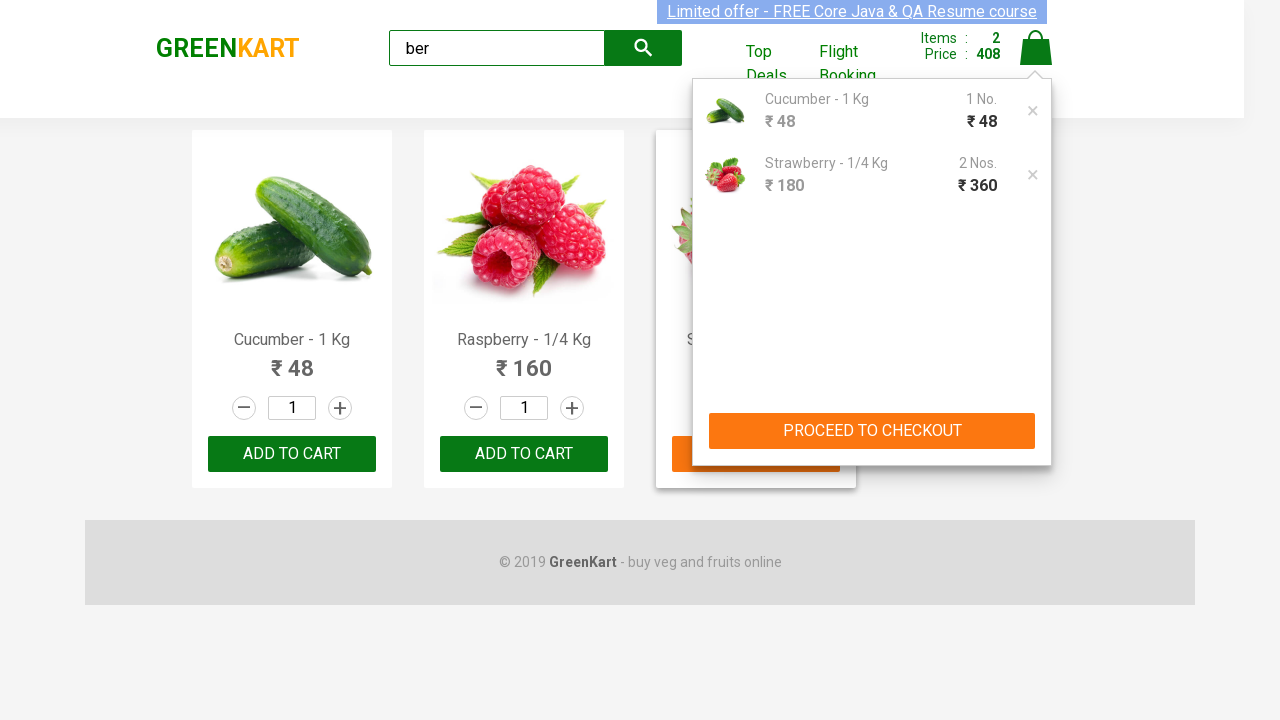

Checkout page loaded - promo code element detected
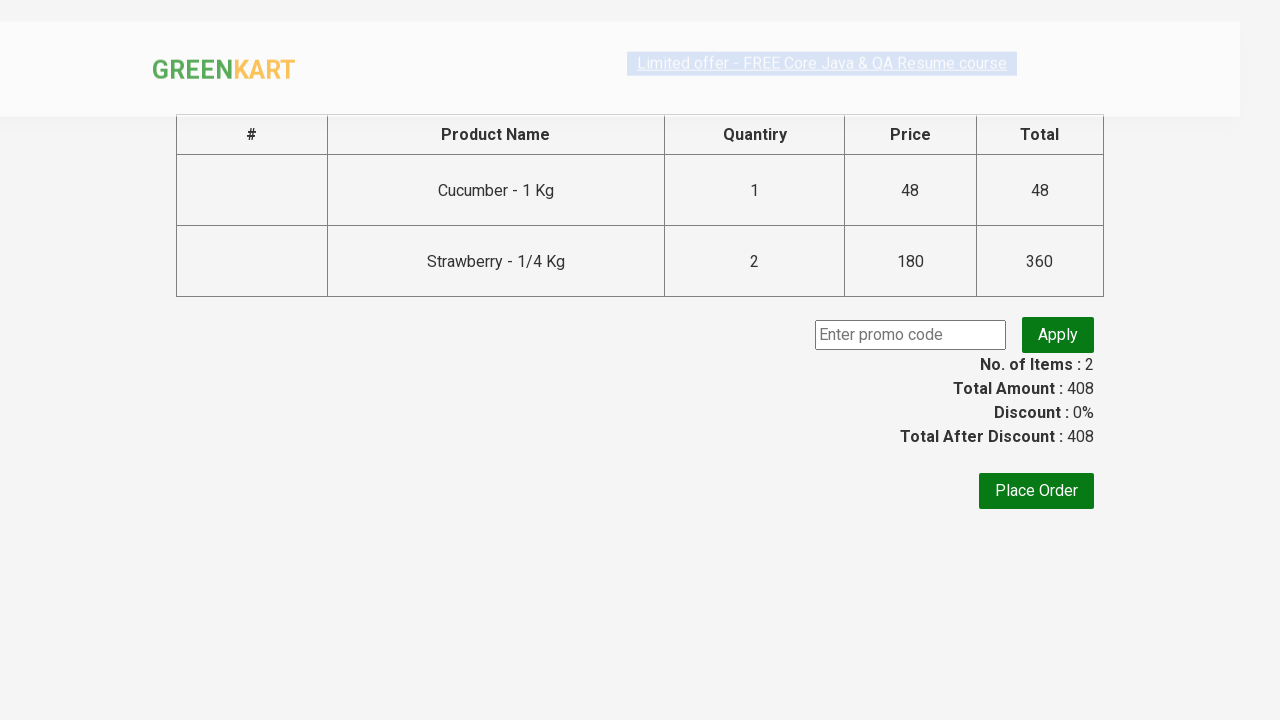

Total amount element is visible on checkout page
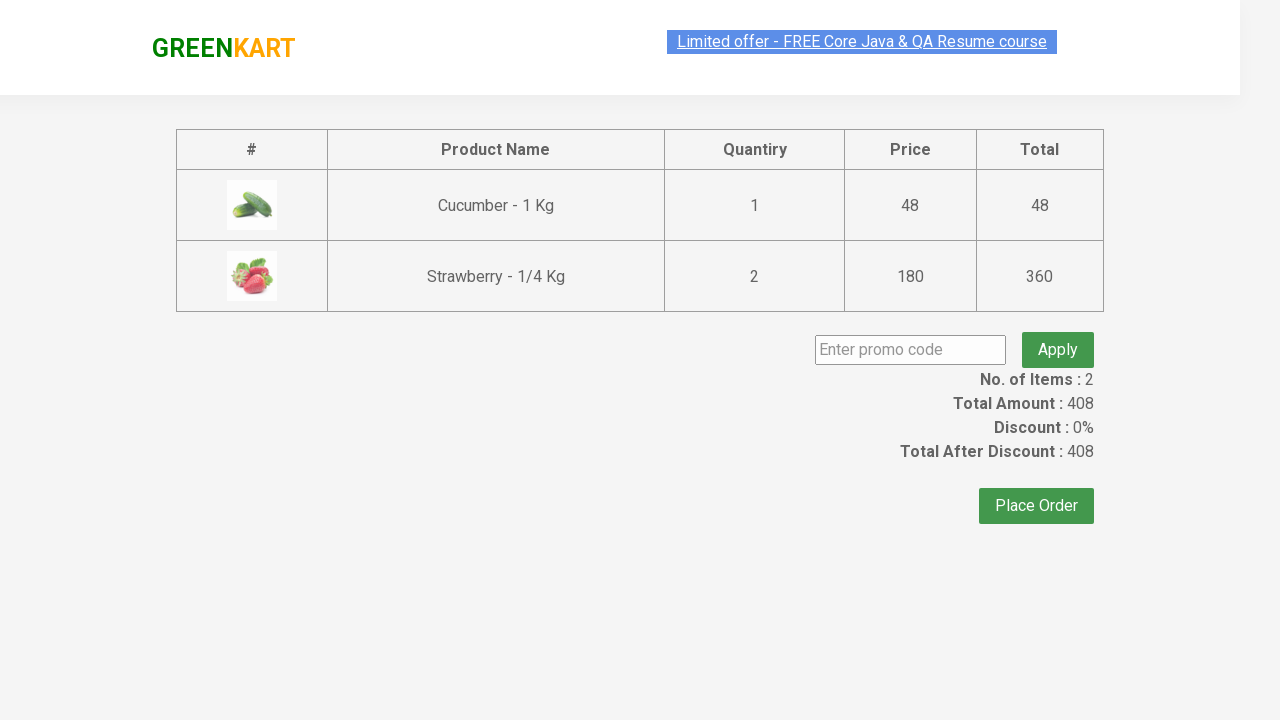

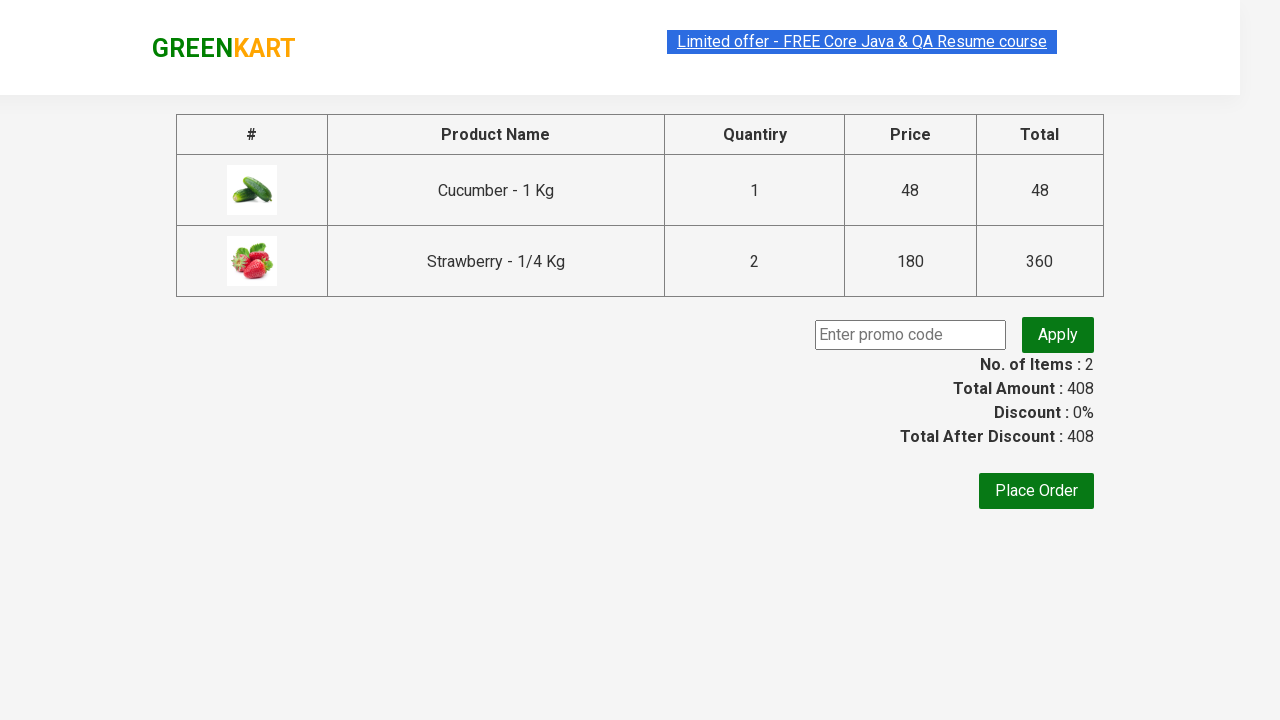